Tests dynamic loading functionality by clicking a start button and waiting for content to appear, then verifying the displayed text is "Hello World!"

Starting URL: http://the-internet.herokuapp.com/dynamic_loading/2

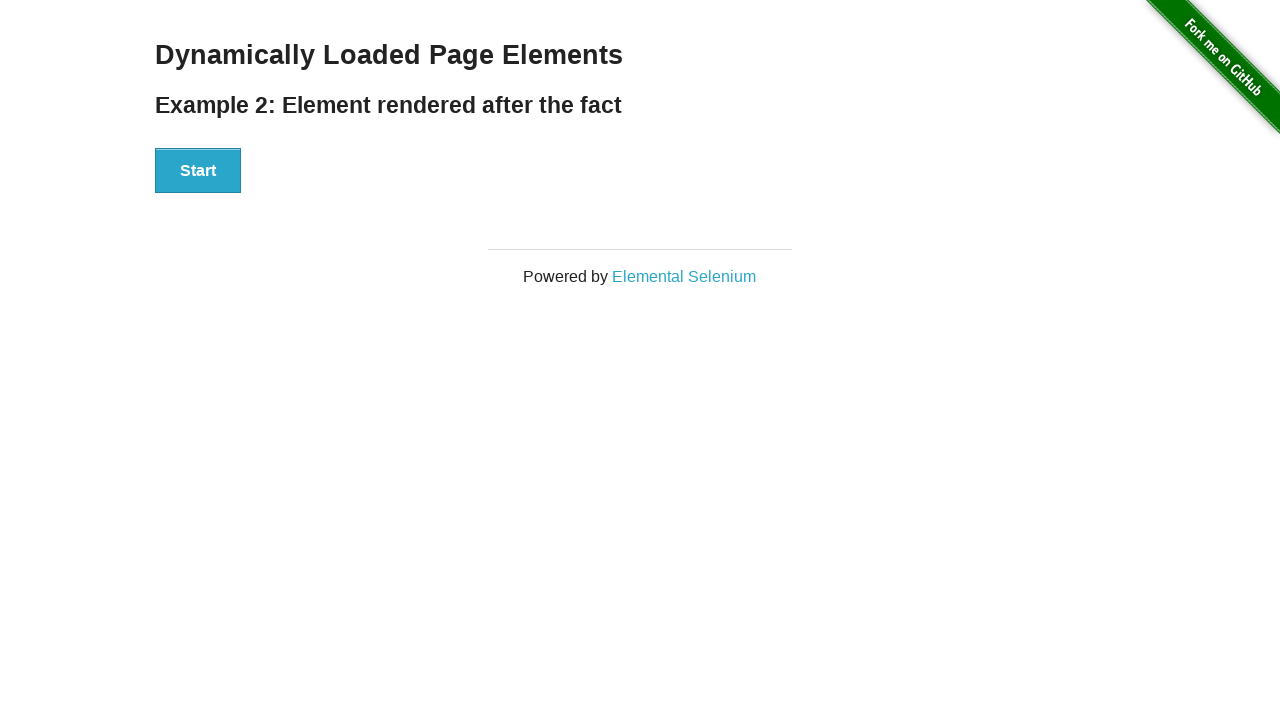

Navigated to dynamic loading test page
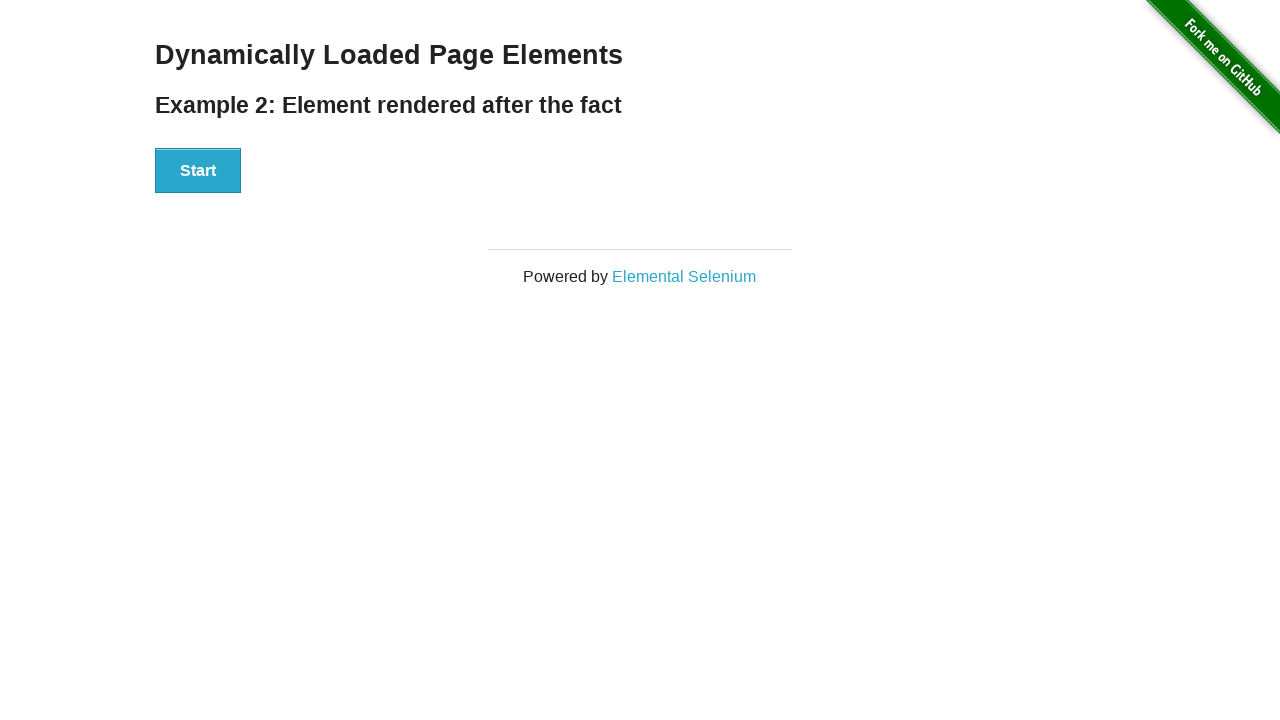

Clicked start button to trigger dynamic loading at (198, 171) on #start button
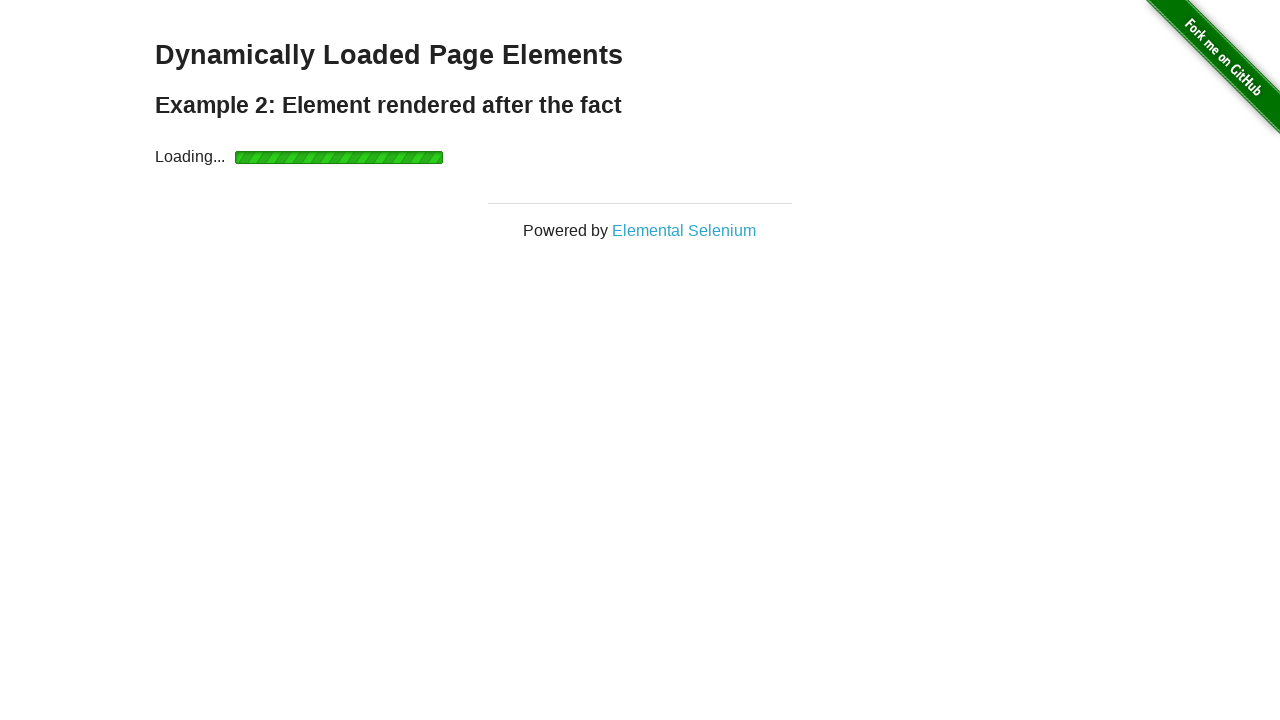

Waited for dynamically loaded content to appear
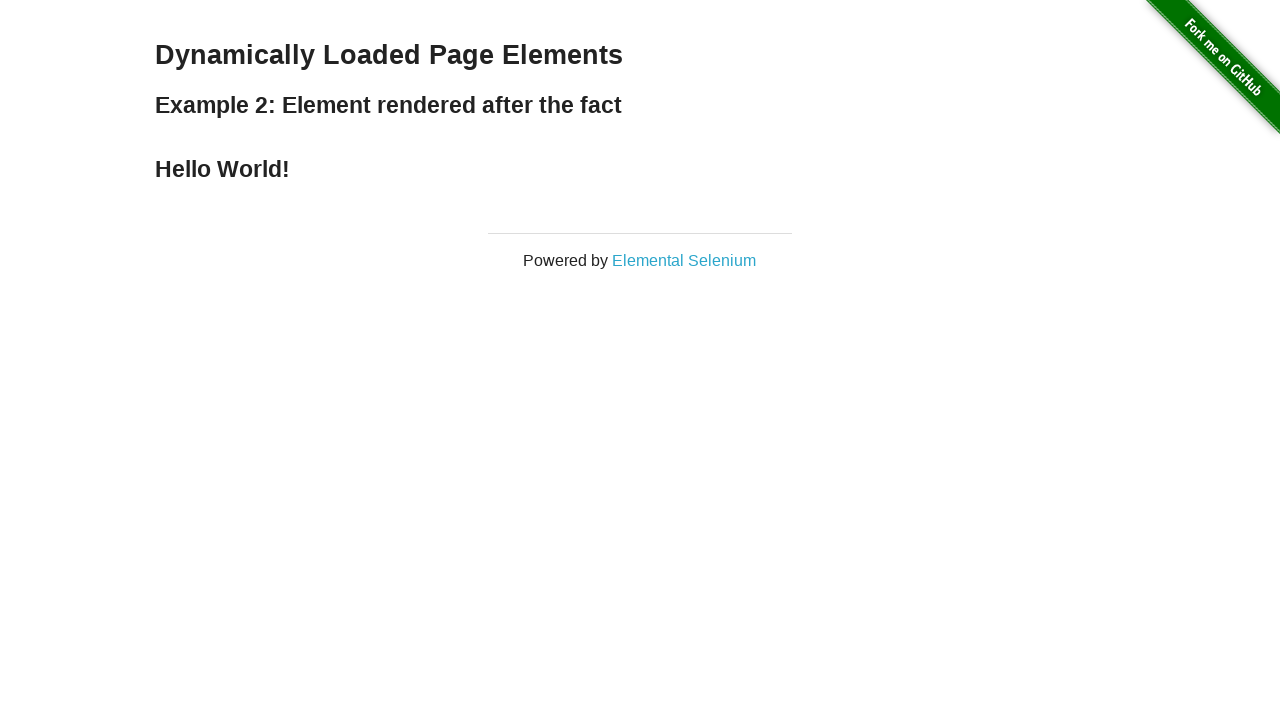

Retrieved text content from finish element
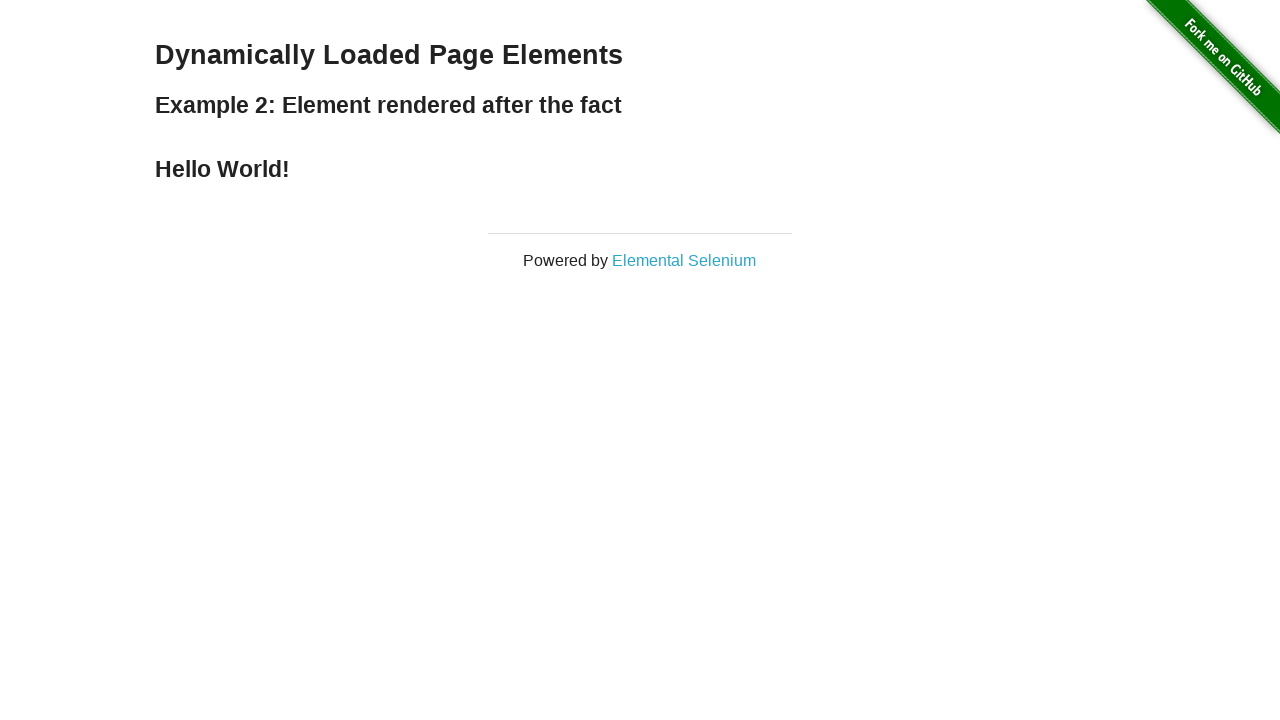

Verified that 'Hello World!' is displayed in the loaded content
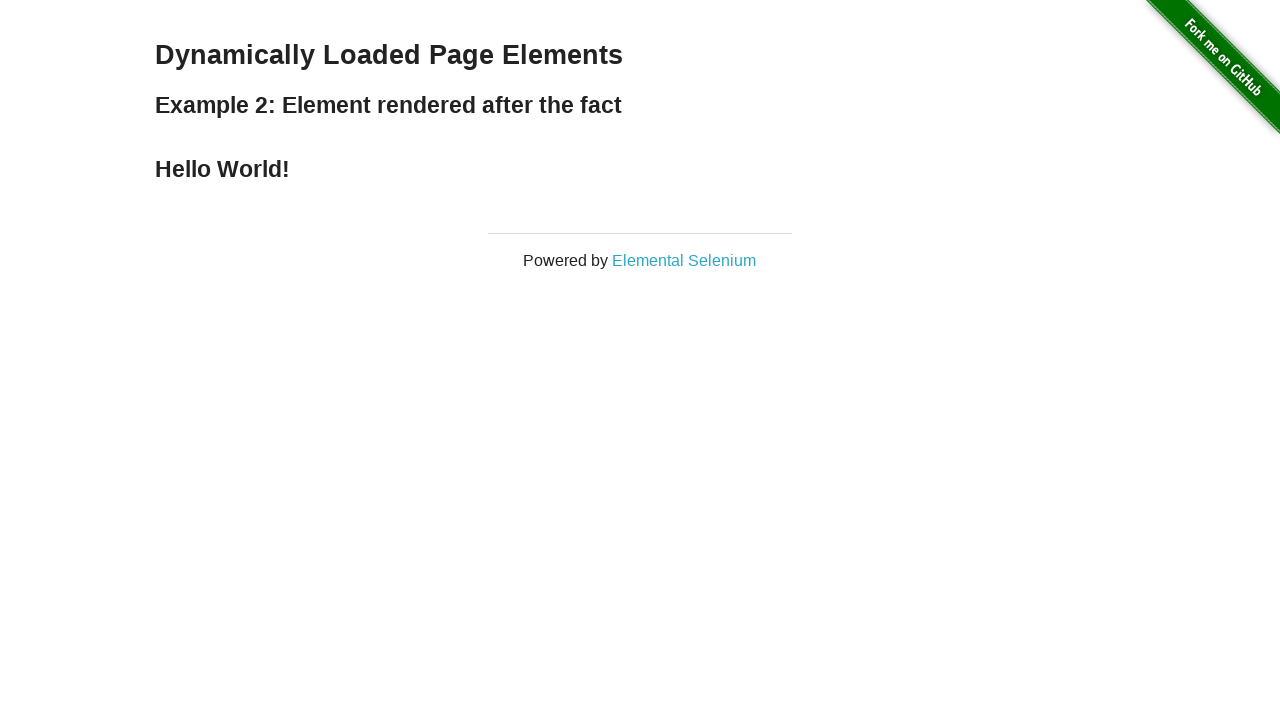

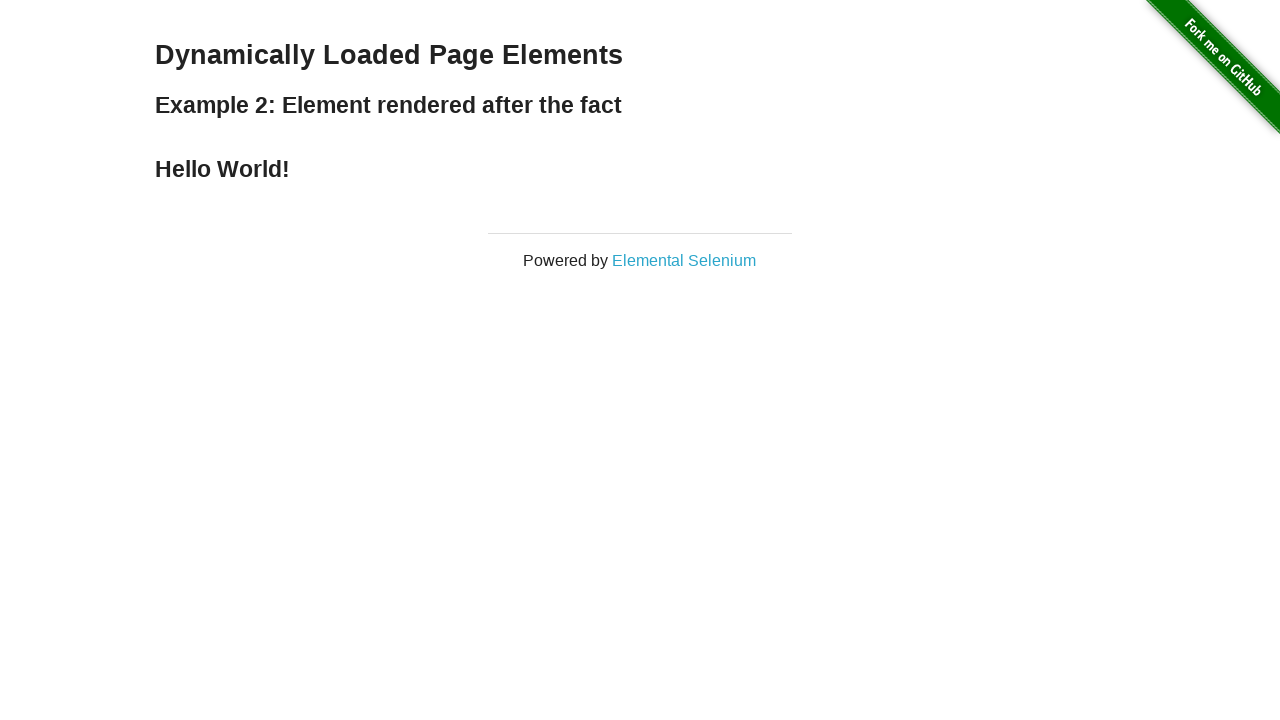